Tests dynamic control functionality by toggling a checkbox's visibility, waiting for it to disappear and reappear, then selecting the checkbox

Starting URL: https://v1.training-support.net/selenium/dynamic-controls

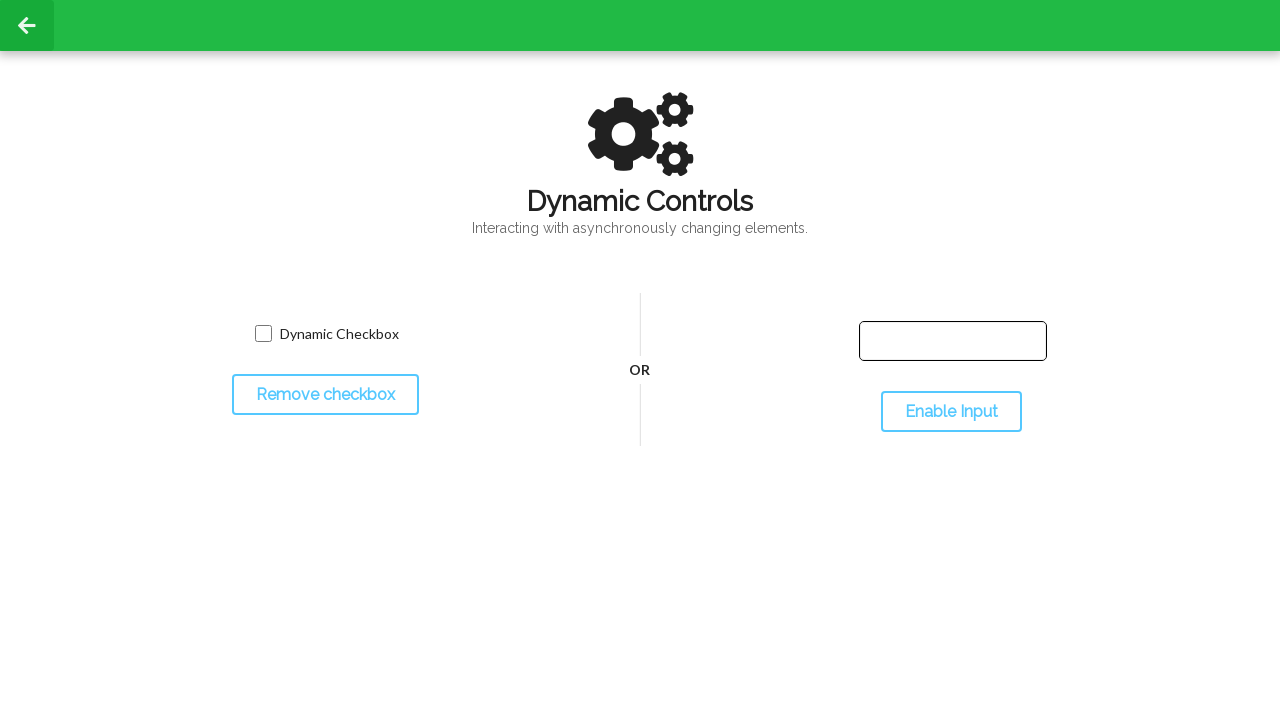

Clicked toggle button to hide the checkbox at (325, 395) on #toggleCheckbox
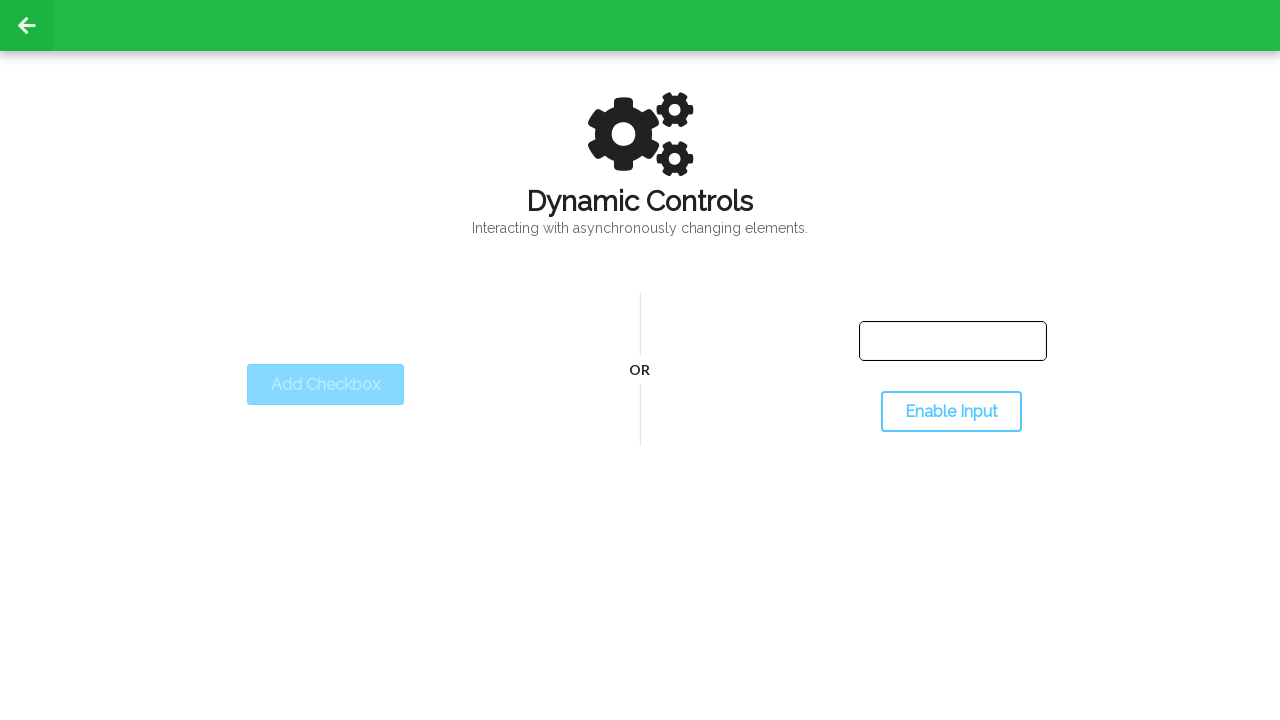

Waited for checkbox to become invisible
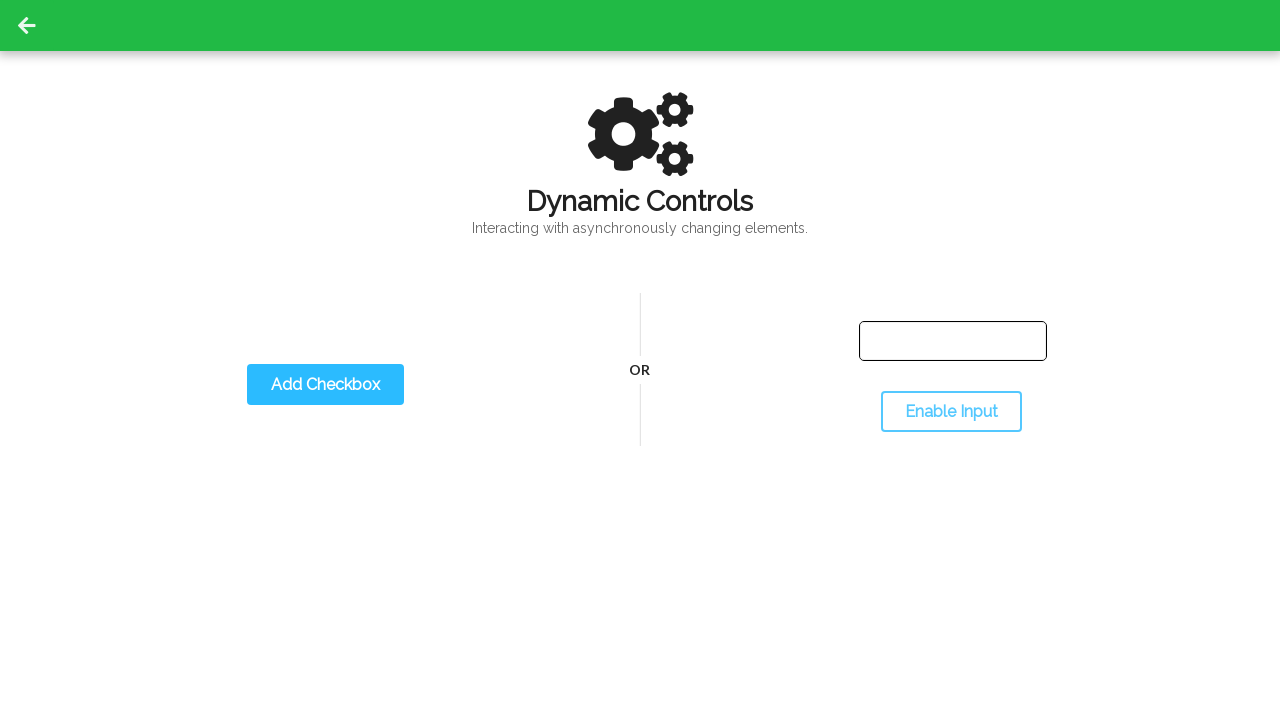

Clicked toggle button again to show the checkbox at (325, 385) on #toggleCheckbox
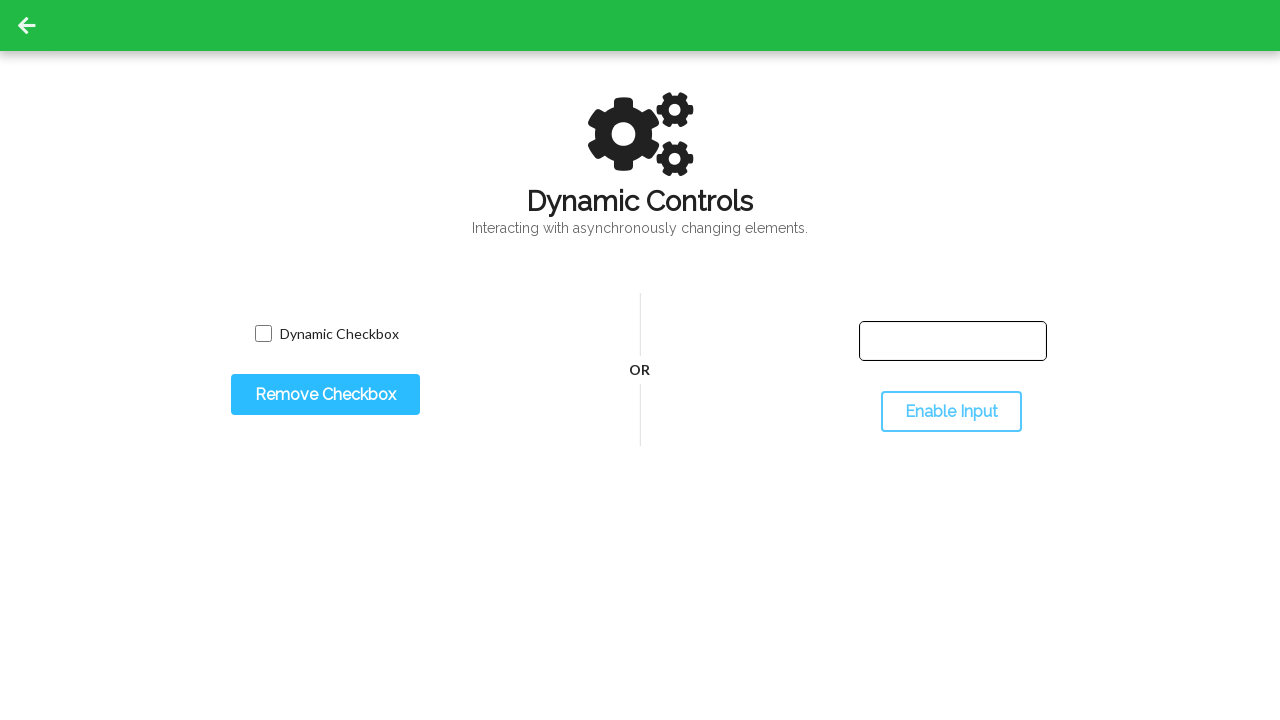

Waited for checkbox to become visible again
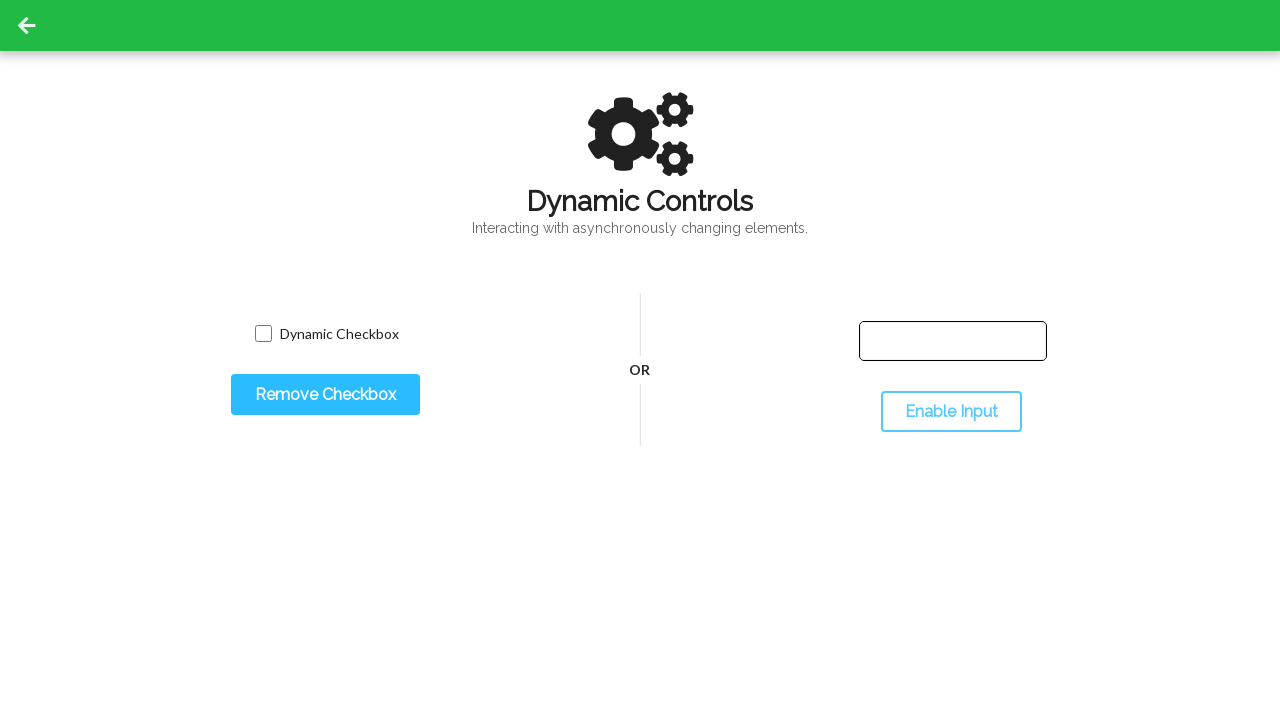

Clicked the checkbox to select it at (263, 334) on #dynamicCheckbox
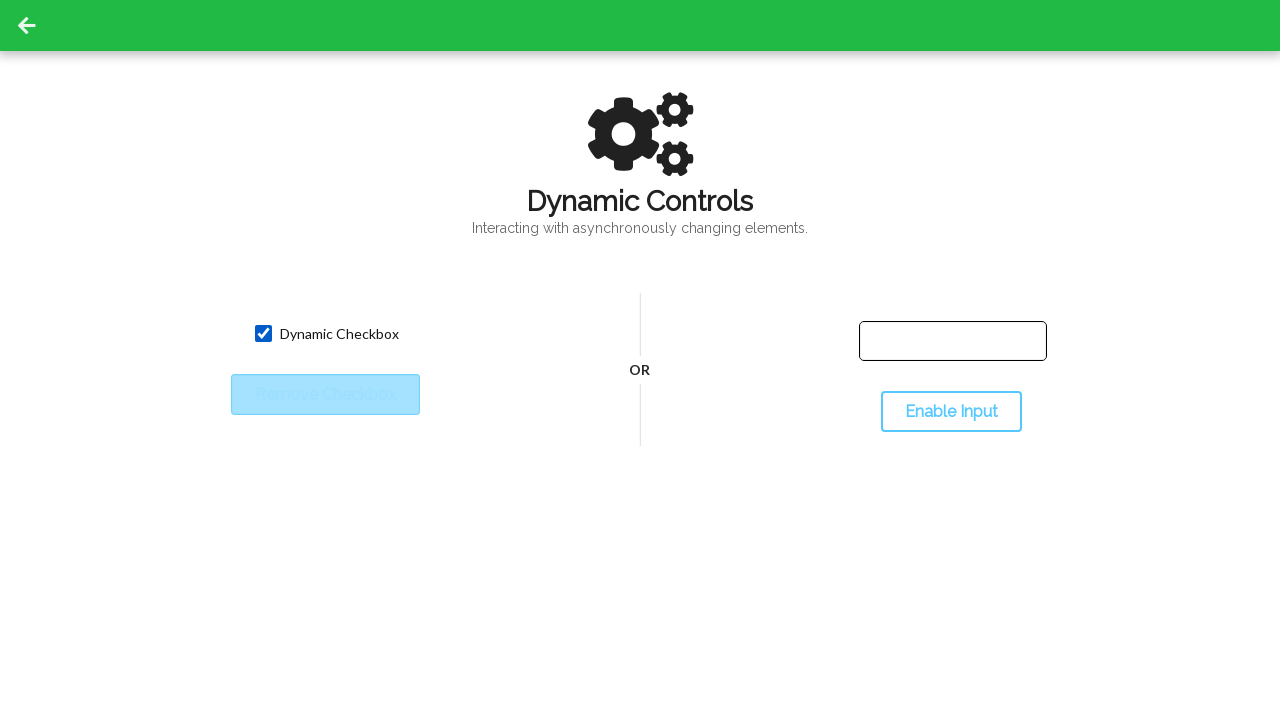

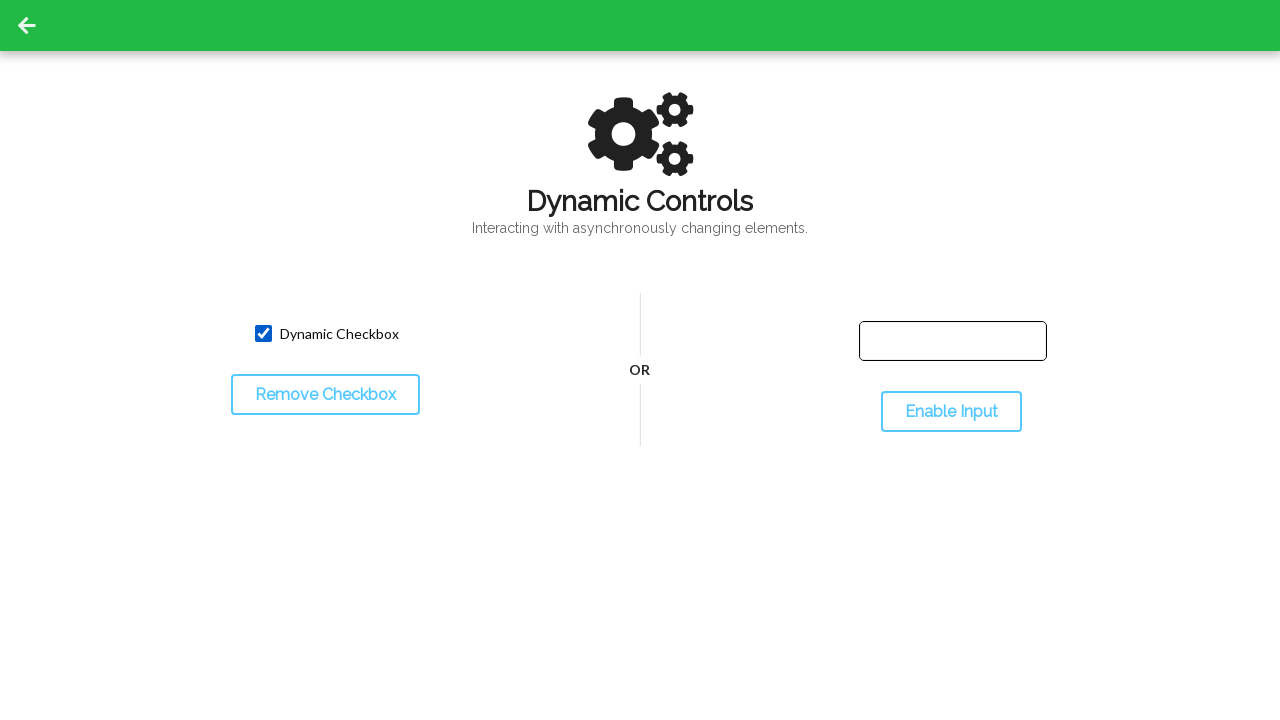